Tests that submitting with empty fields shows error message with X icons, and clicking the close button dismisses the error

Starting URL: https://www.saucedemo.com/

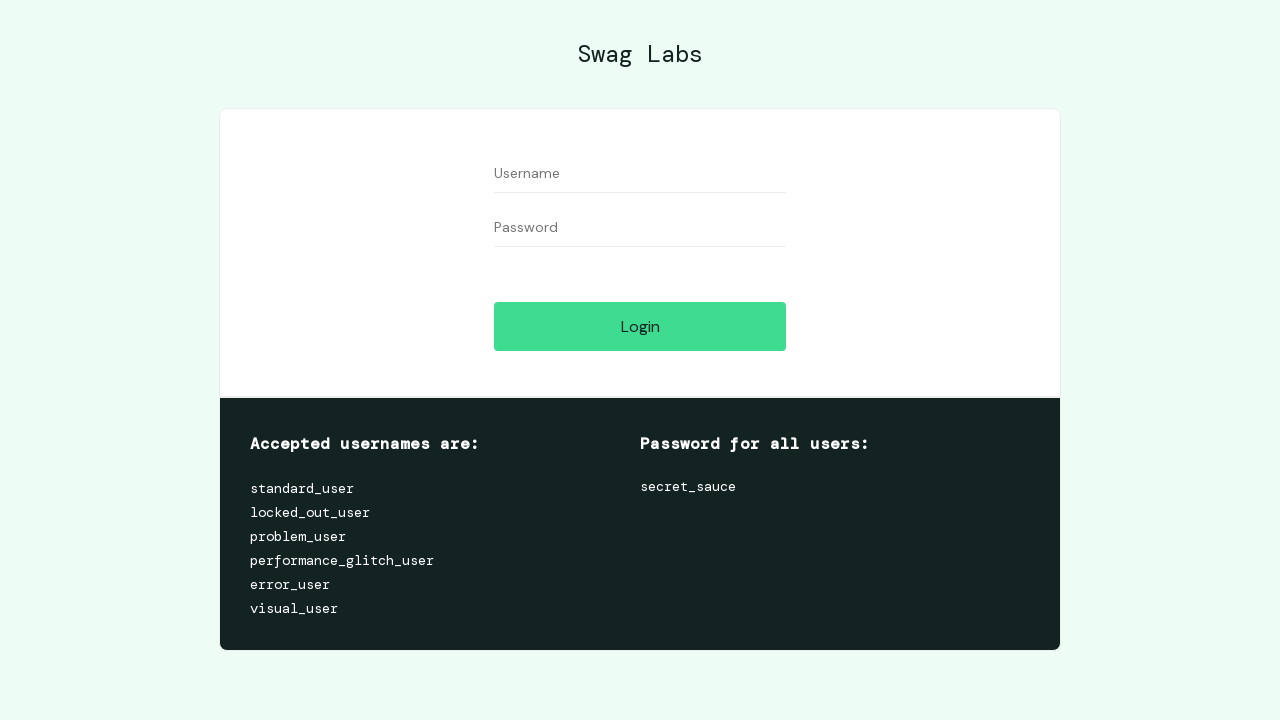

Left username field empty on #user-name
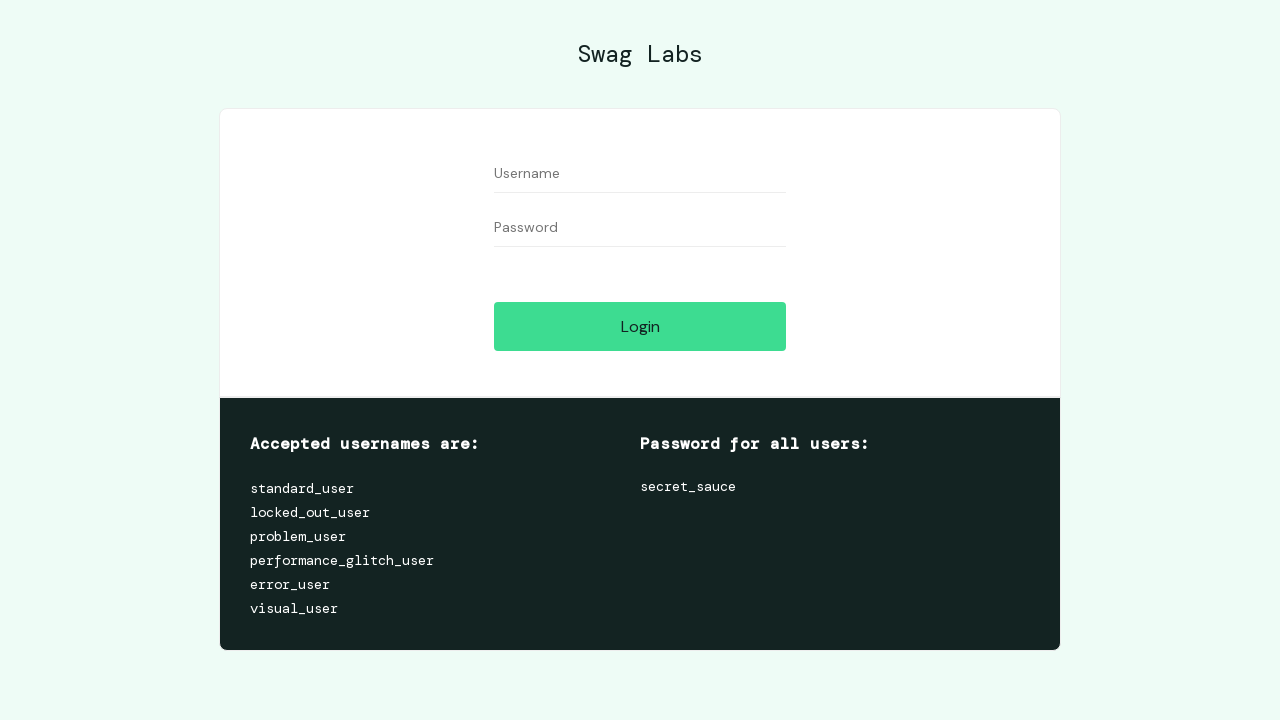

Left password field empty on #password
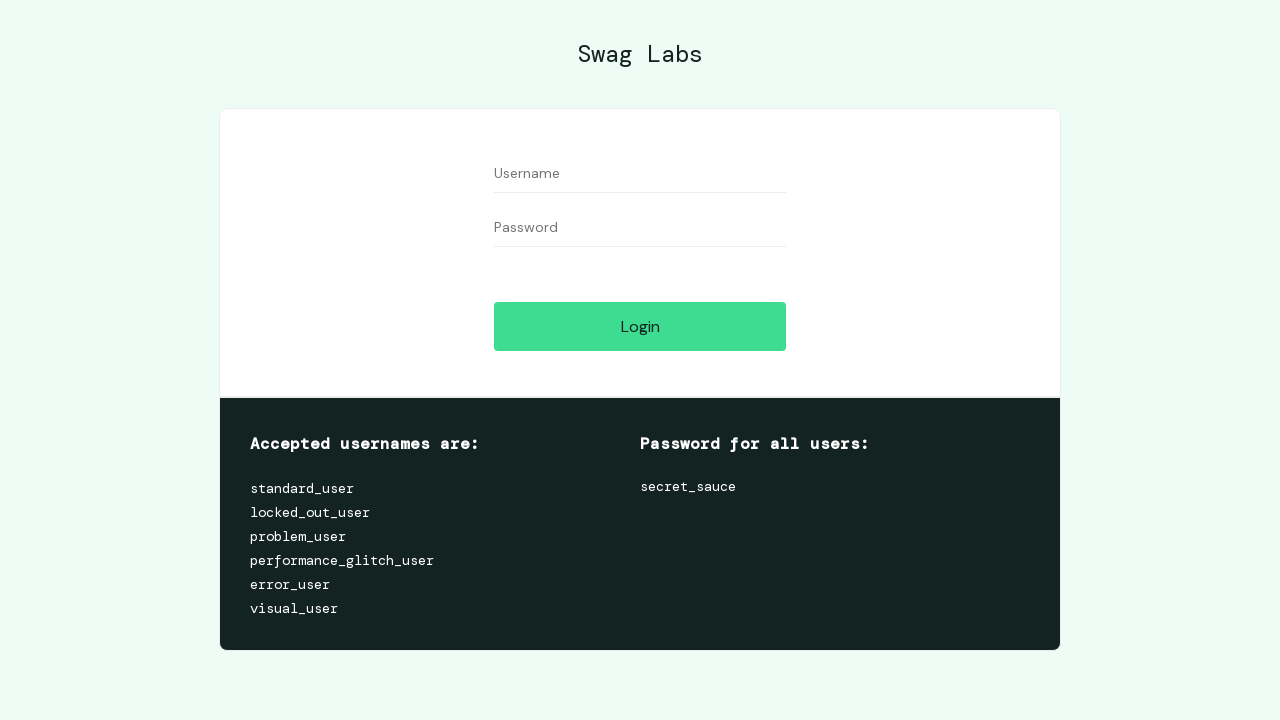

Clicked login button with empty username and password at (640, 326) on #login-button
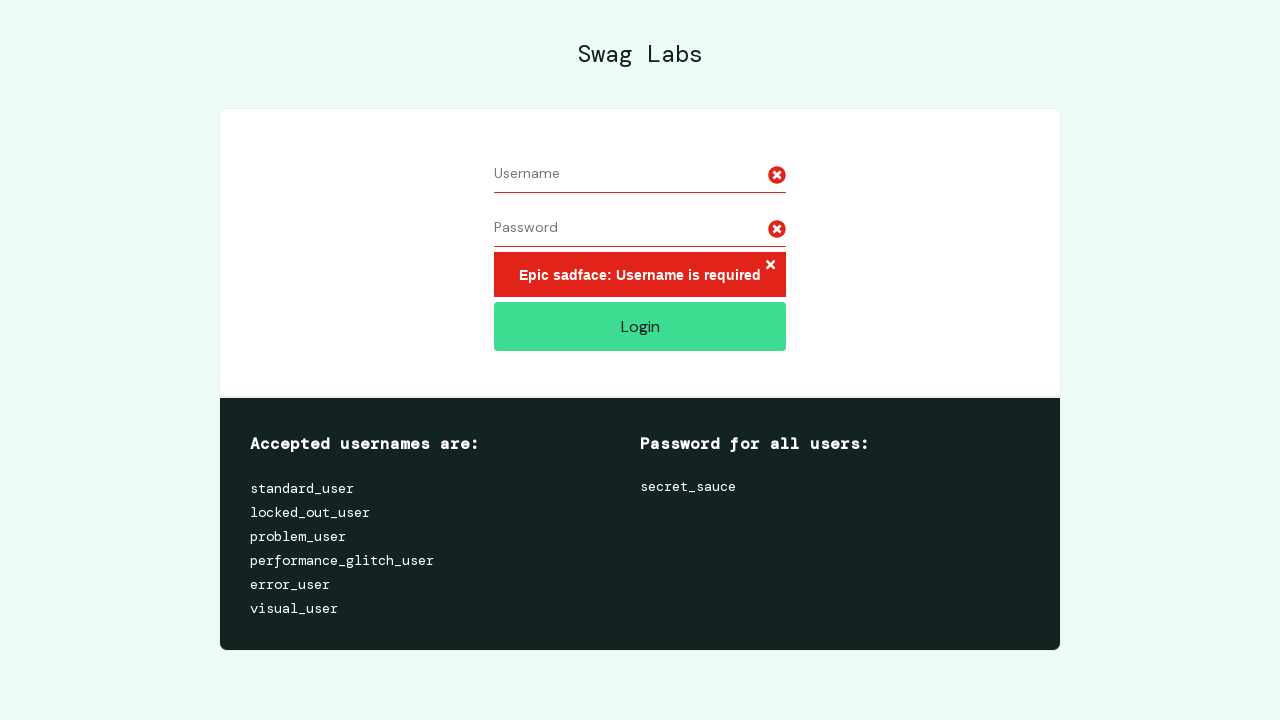

Error message appeared with 'Username is required' text
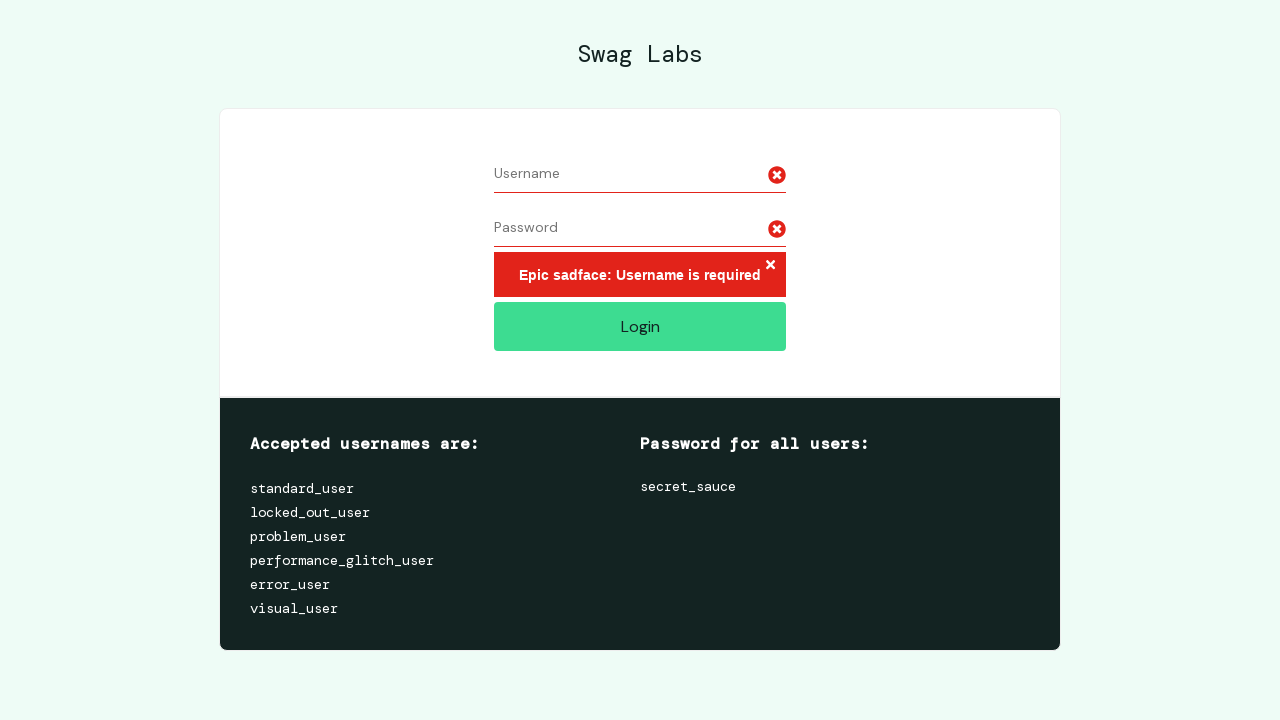

Clicked close button (X icon) to dismiss error message at (770, 266) on button.error-button
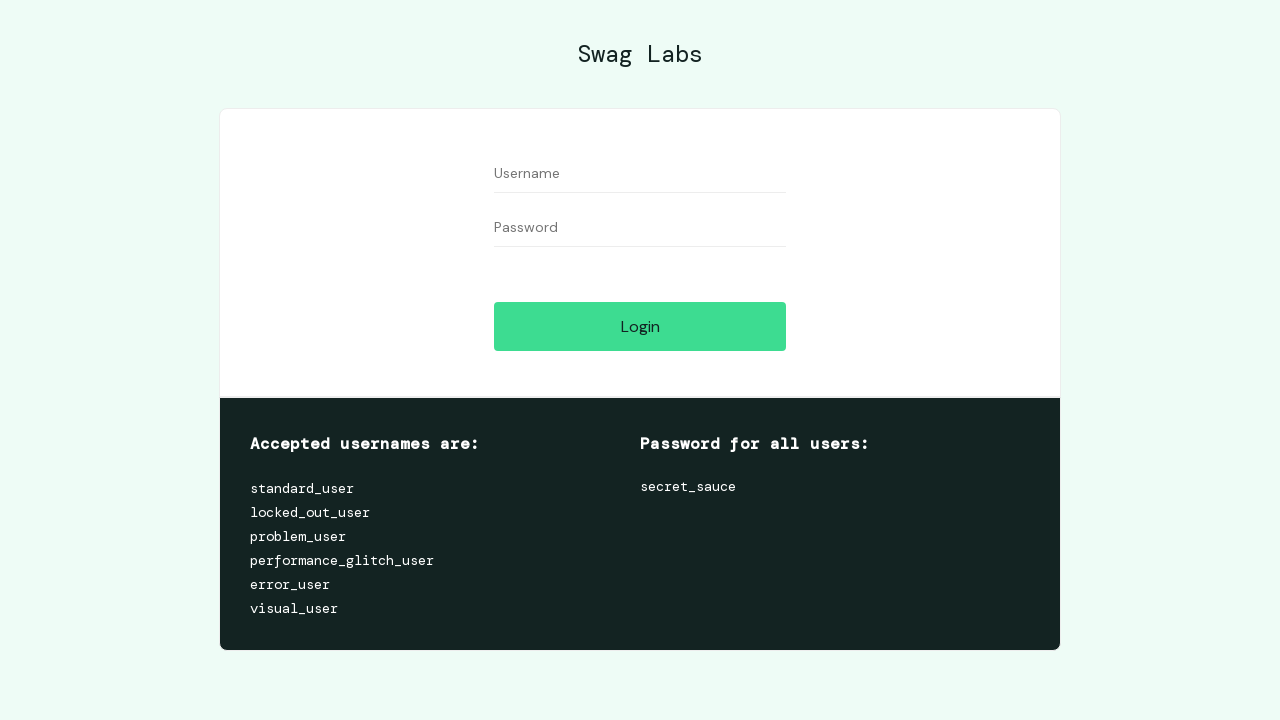

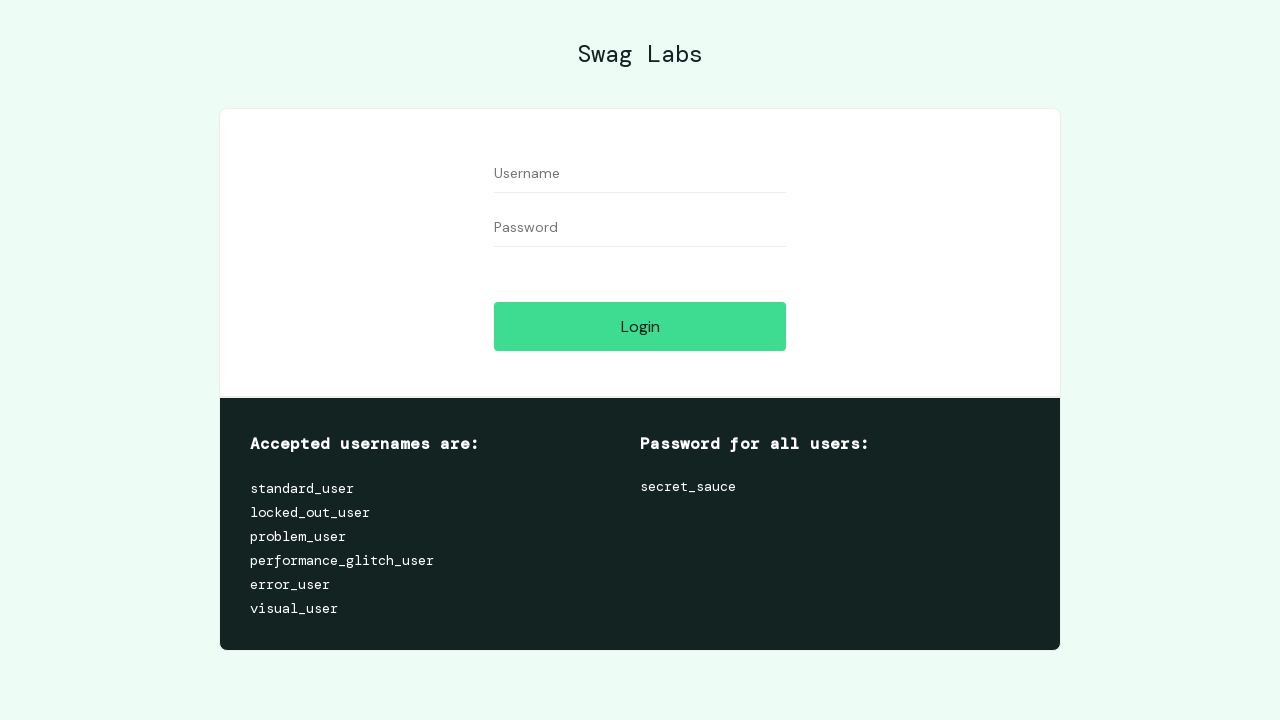